Performs a drag and drop action from the draggable element to the droppable element

Starting URL: https://crossbrowsertesting.github.io/drag-and-drop

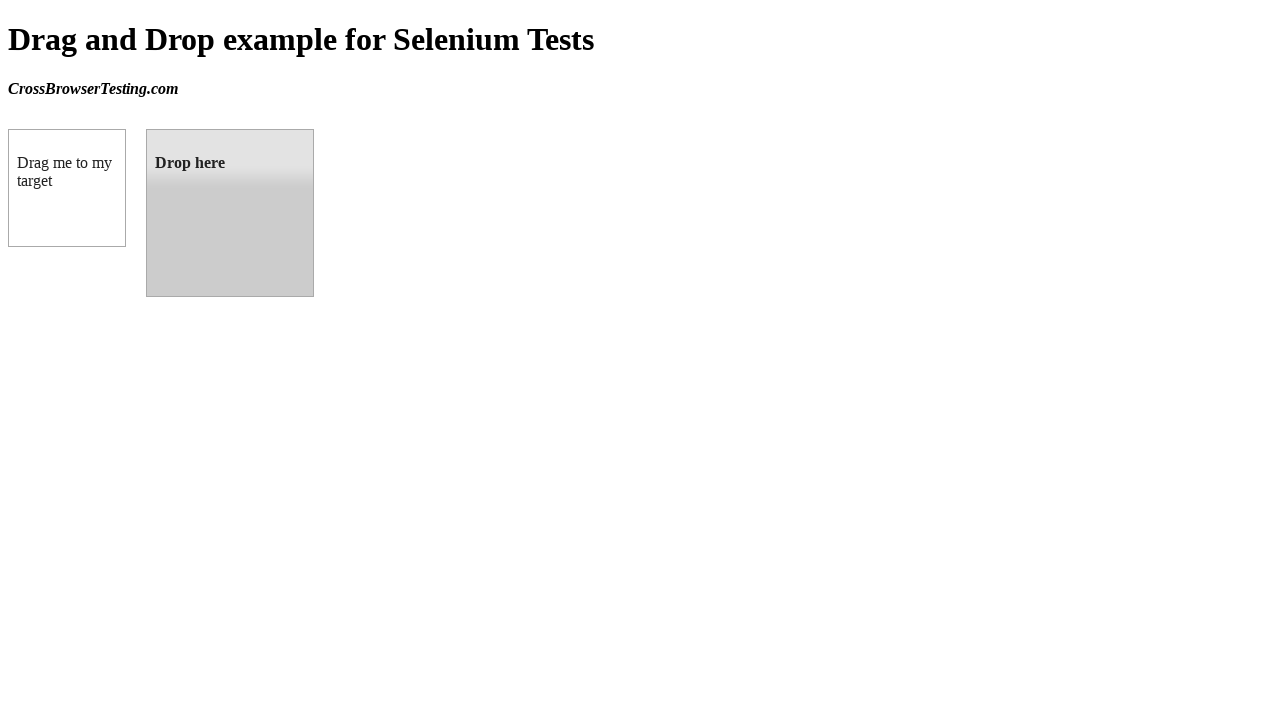

Located the draggable element
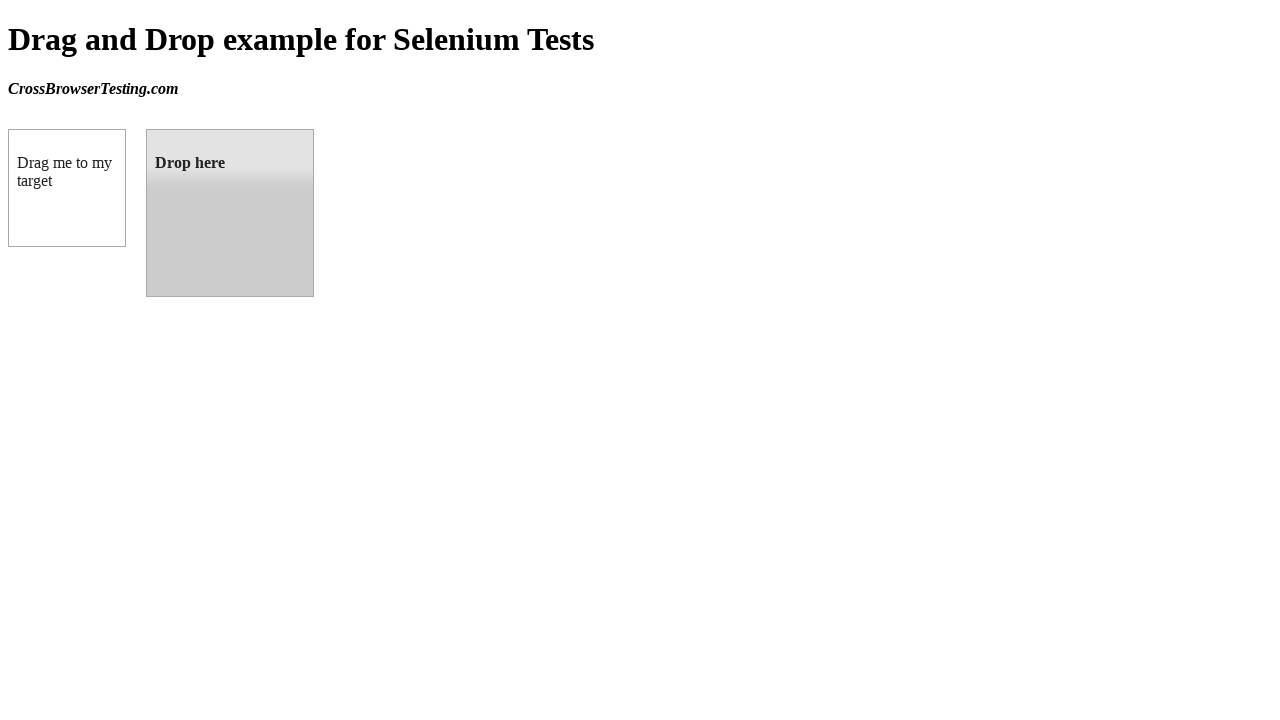

Located the droppable element
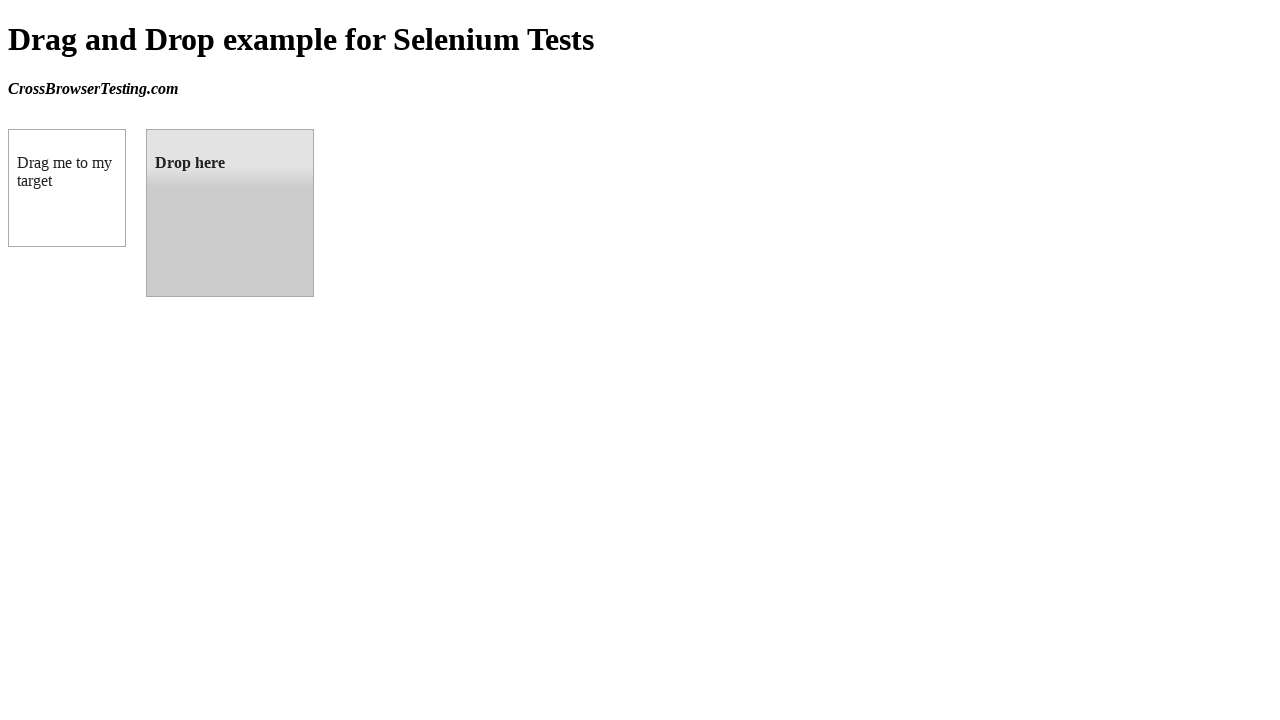

Performed drag and drop action from draggable to droppable element at (230, 213)
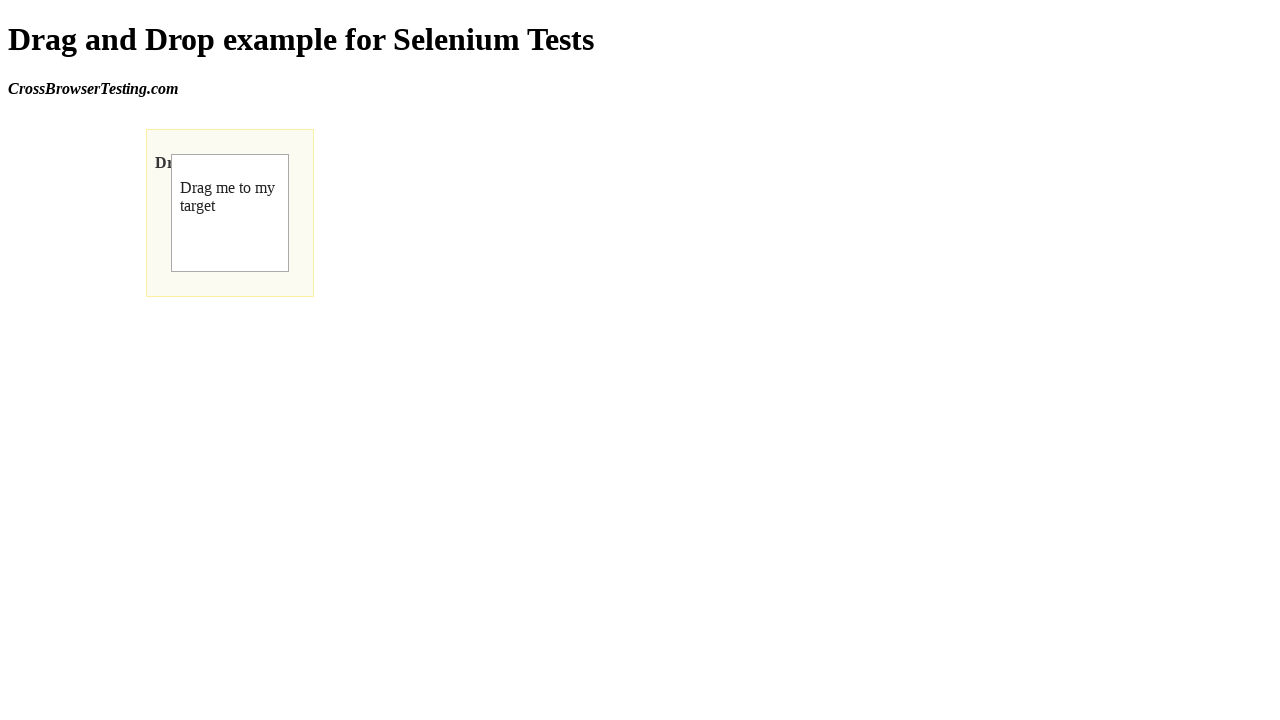

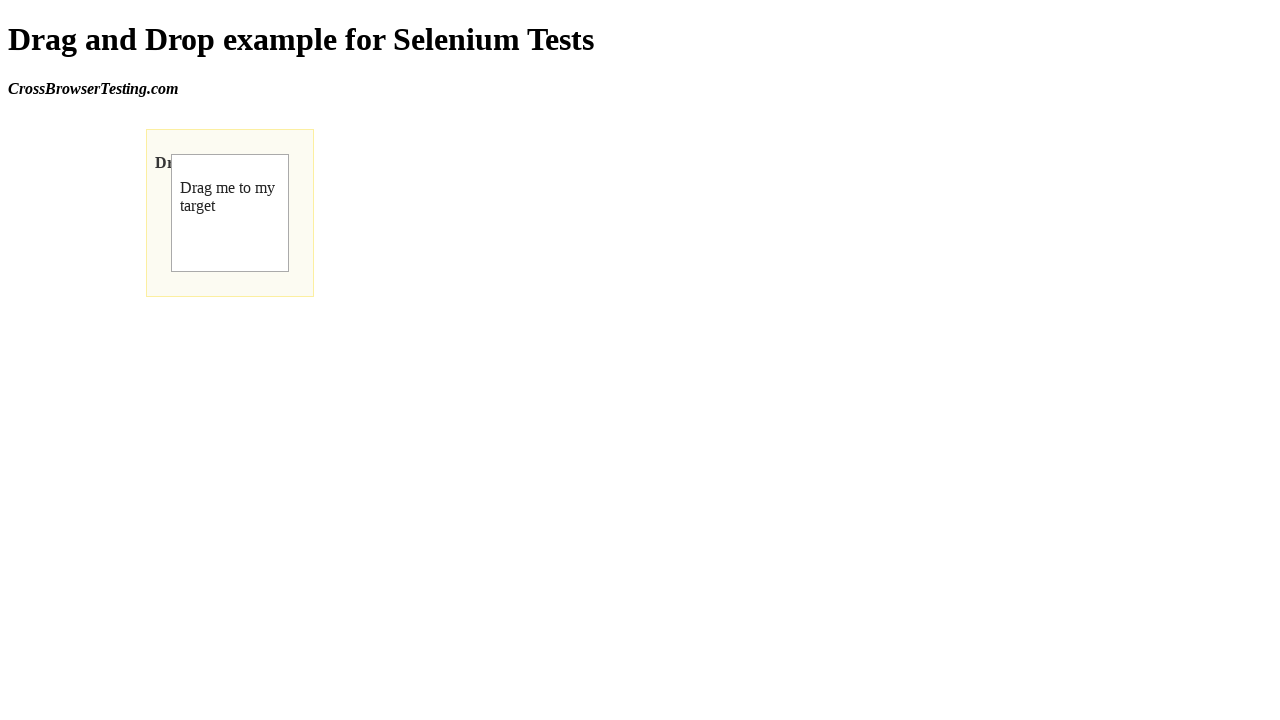